Tests marking individual items as complete by checking their checkboxes

Starting URL: https://demo.playwright.dev/todomvc

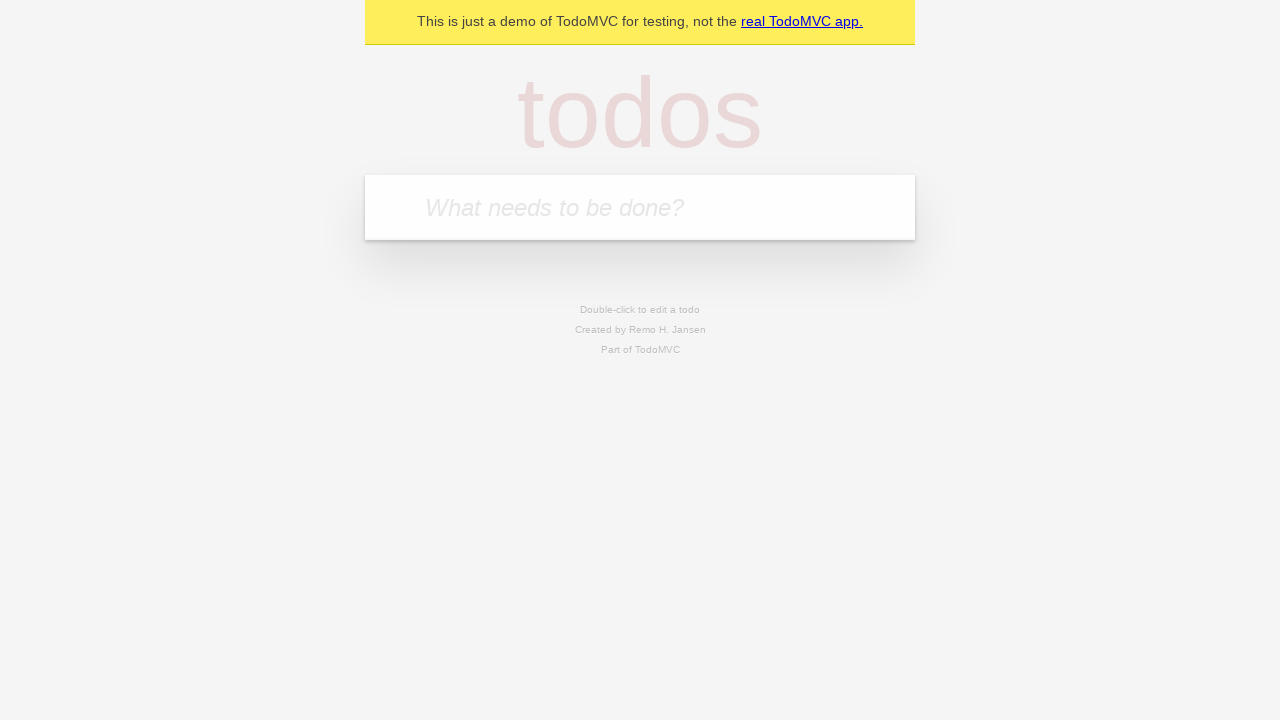

Located the todo input field with placeholder 'What needs to be done?'
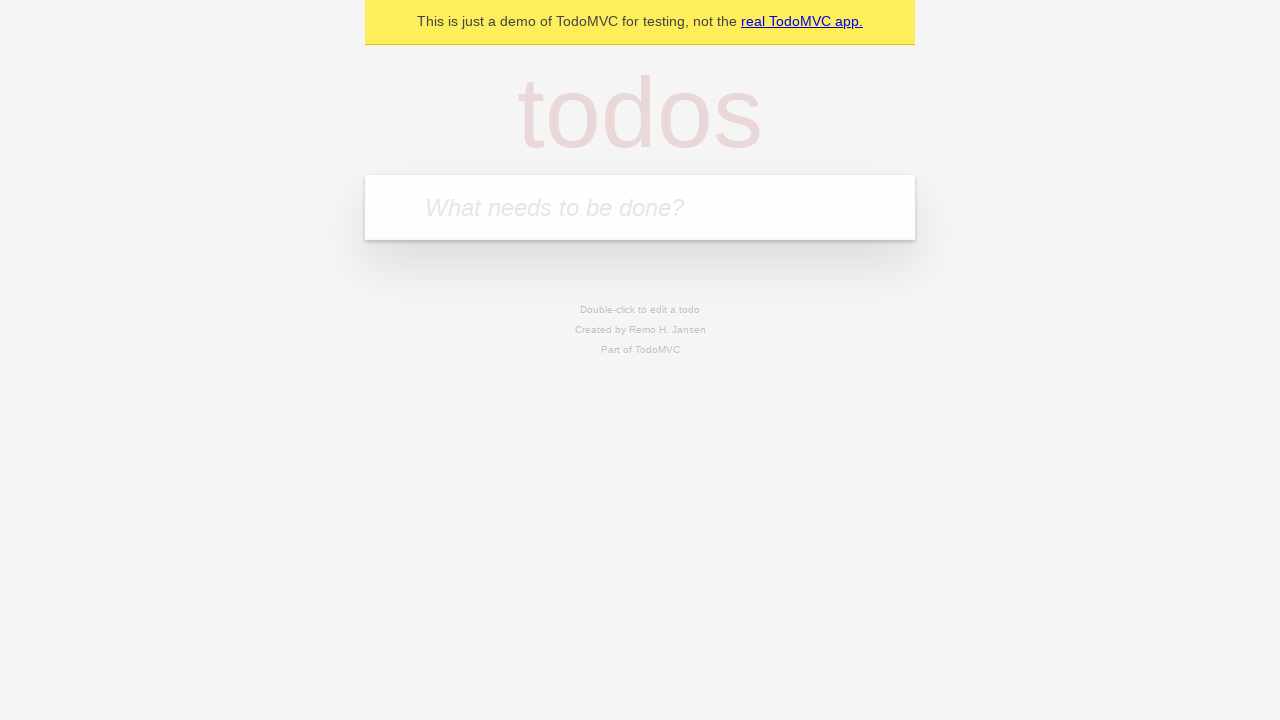

Filled todo input with 'buy some cheese' on internal:attr=[placeholder="What needs to be done?"i]
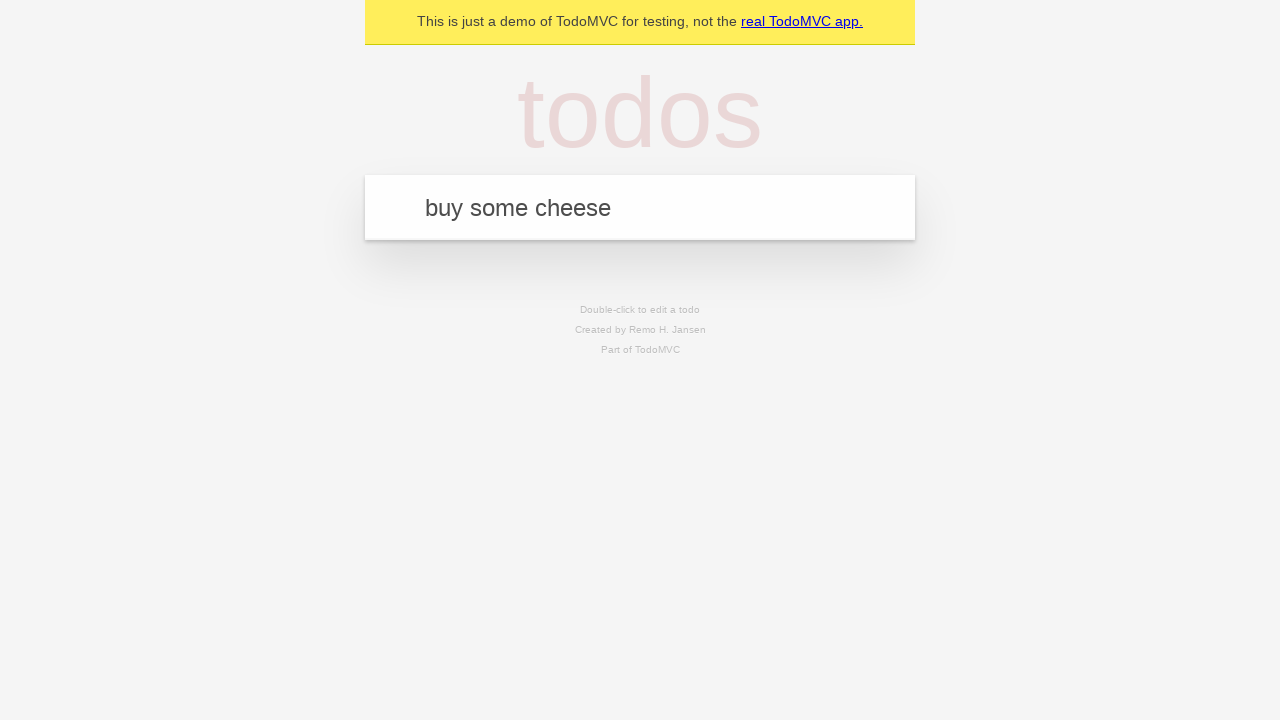

Pressed Enter to create todo item 'buy some cheese' on internal:attr=[placeholder="What needs to be done?"i]
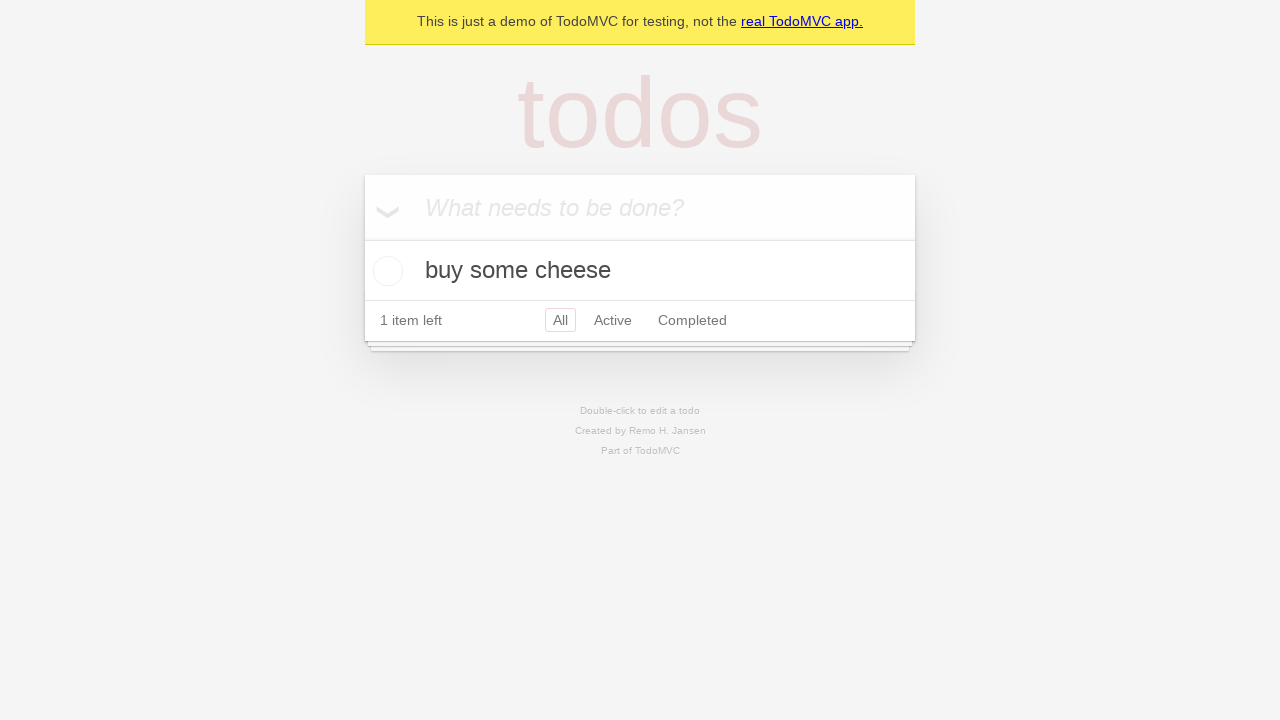

Filled todo input with 'feed the cat' on internal:attr=[placeholder="What needs to be done?"i]
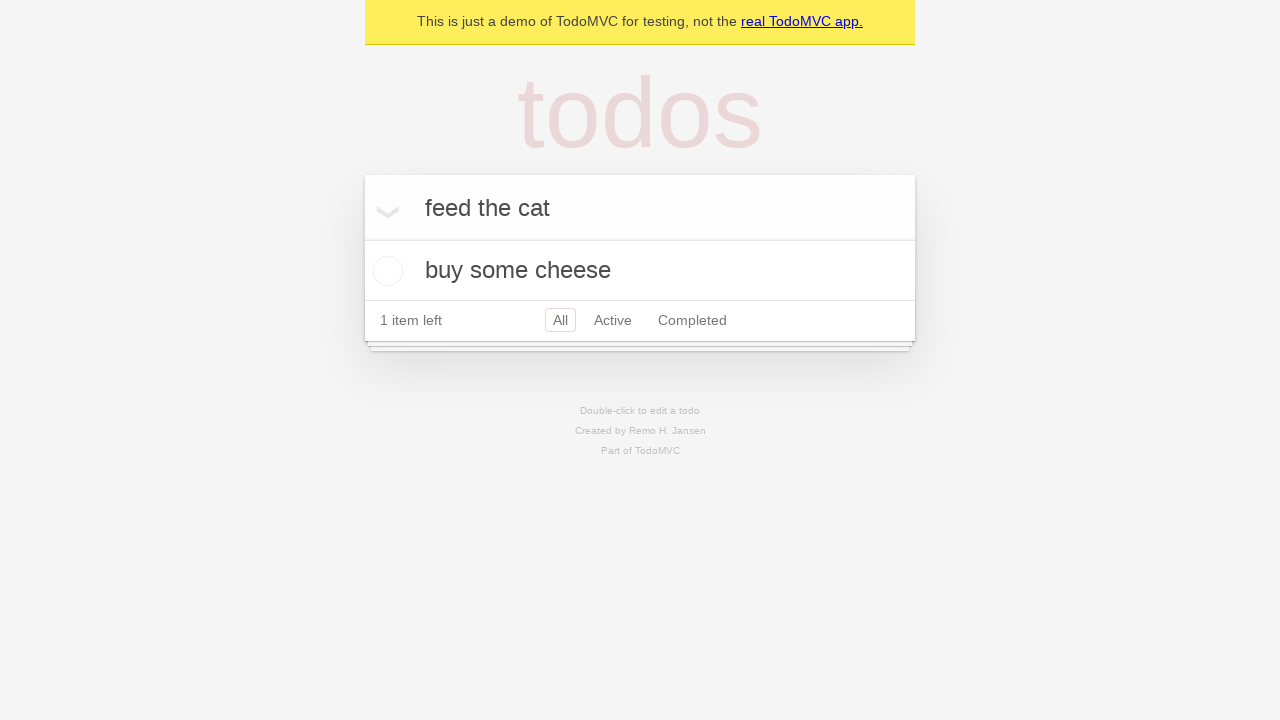

Pressed Enter to create todo item 'feed the cat' on internal:attr=[placeholder="What needs to be done?"i]
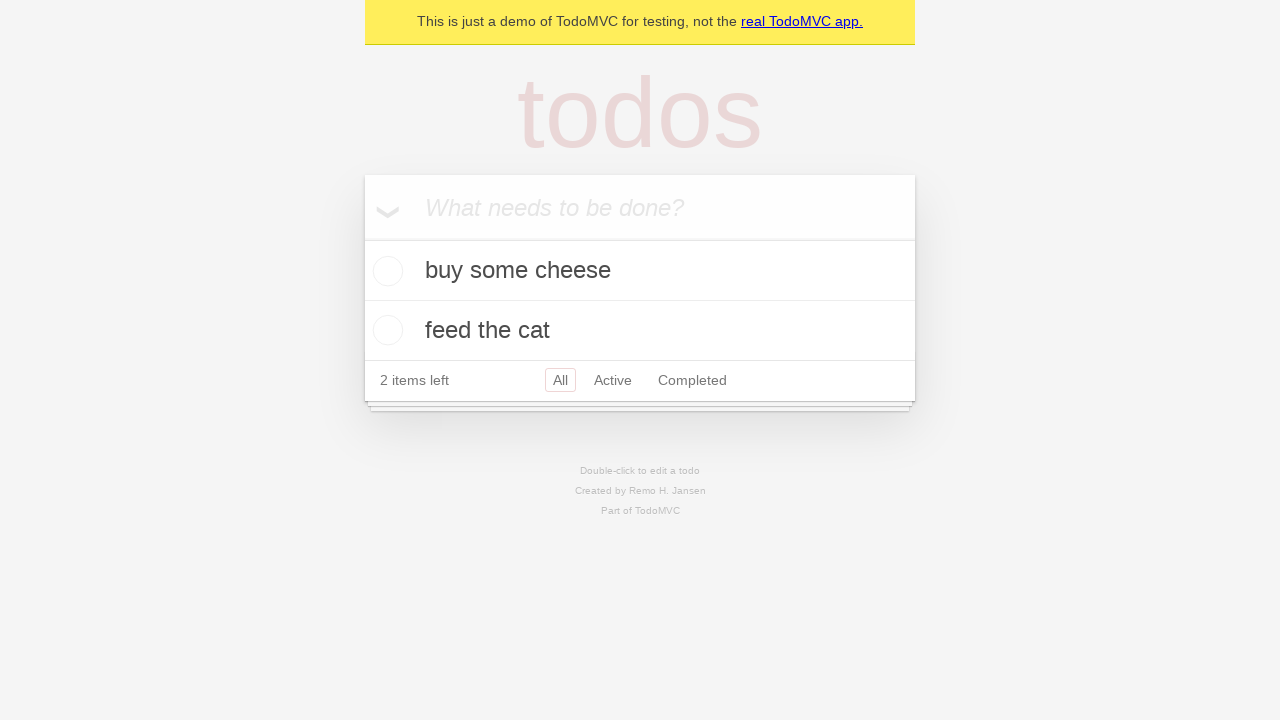

Located the first todo item
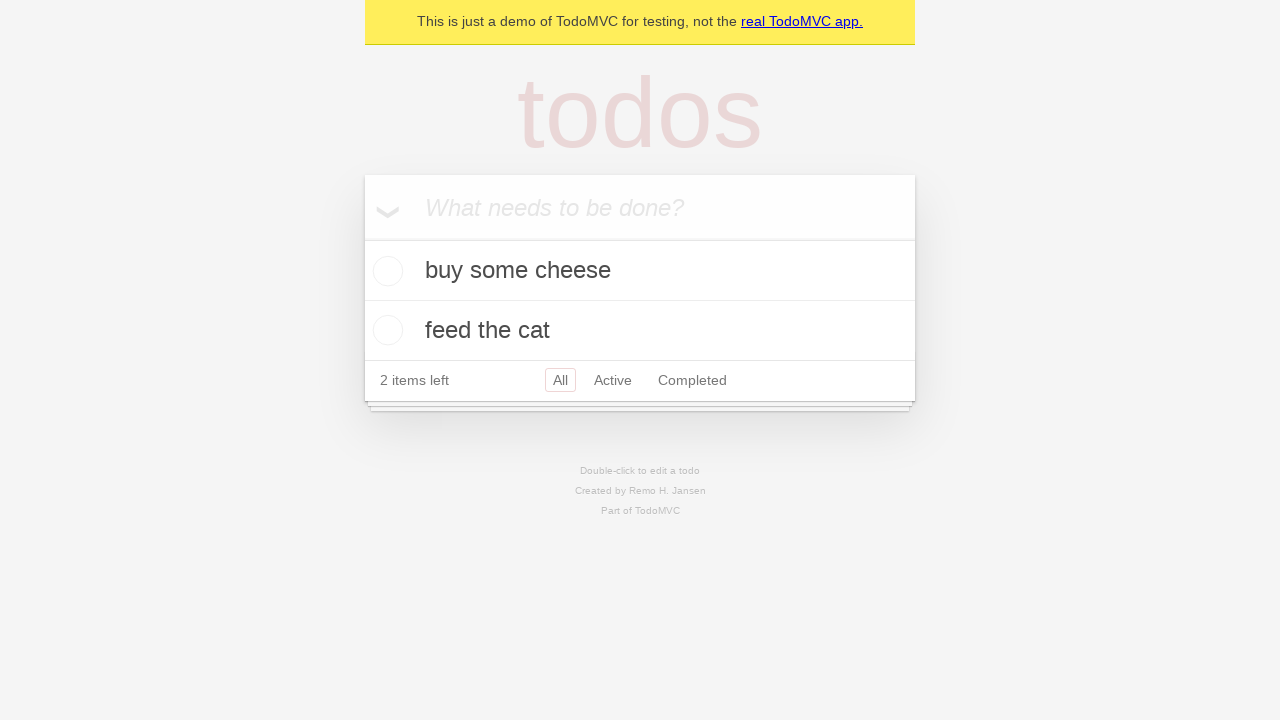

Checked the checkbox for the first todo item 'buy some cheese' at (385, 271) on internal:testid=[data-testid="todo-item"s] >> nth=0 >> internal:role=checkbox
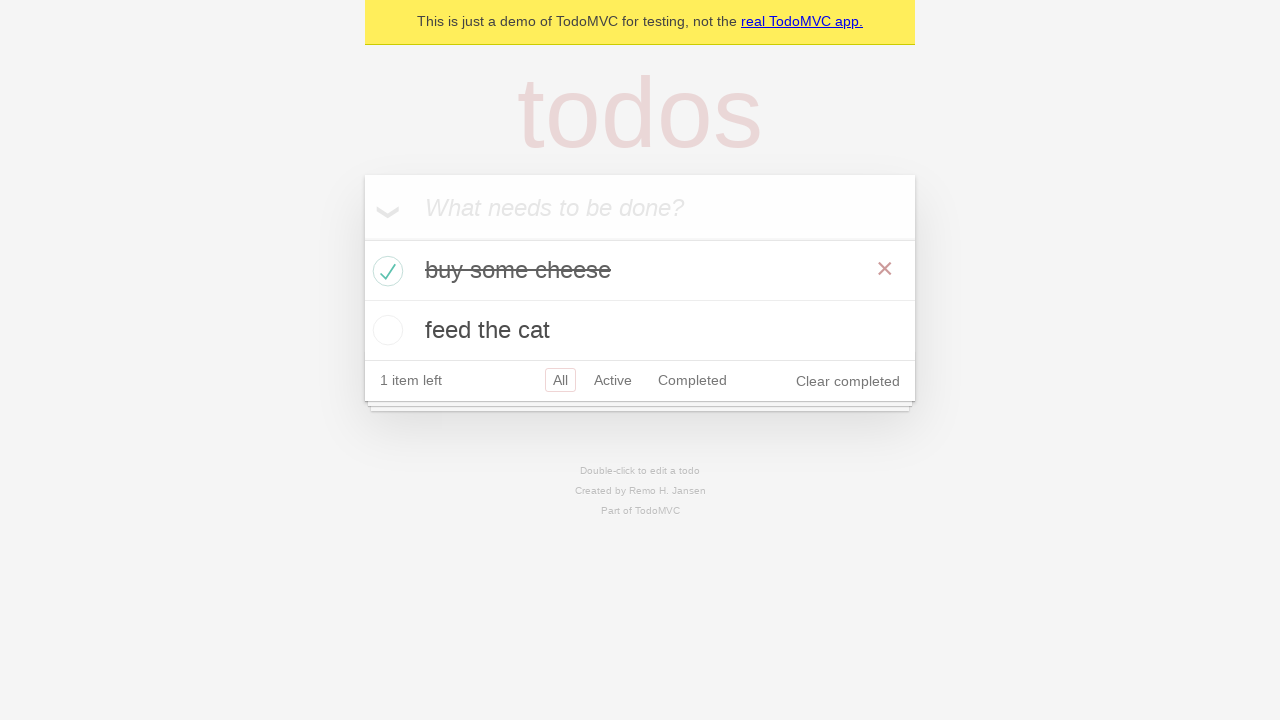

Located the second todo item
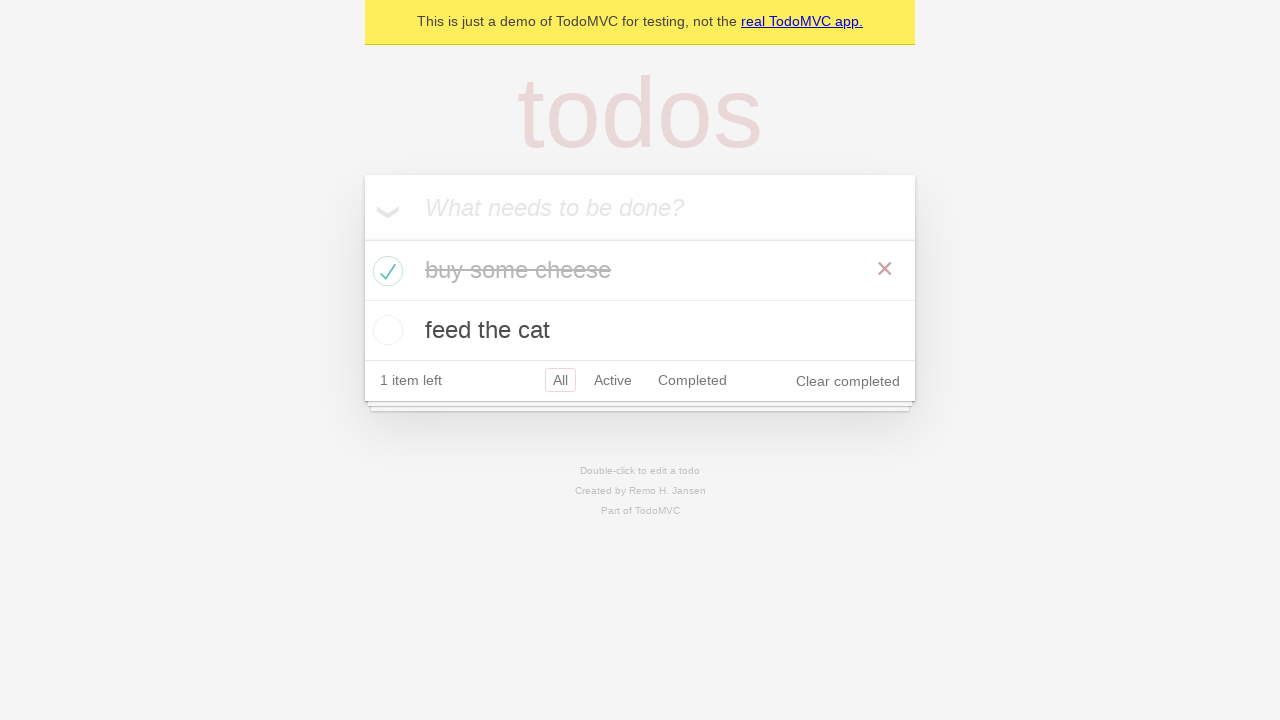

Checked the checkbox for the second todo item 'feed the cat' at (385, 330) on internal:testid=[data-testid="todo-item"s] >> nth=1 >> internal:role=checkbox
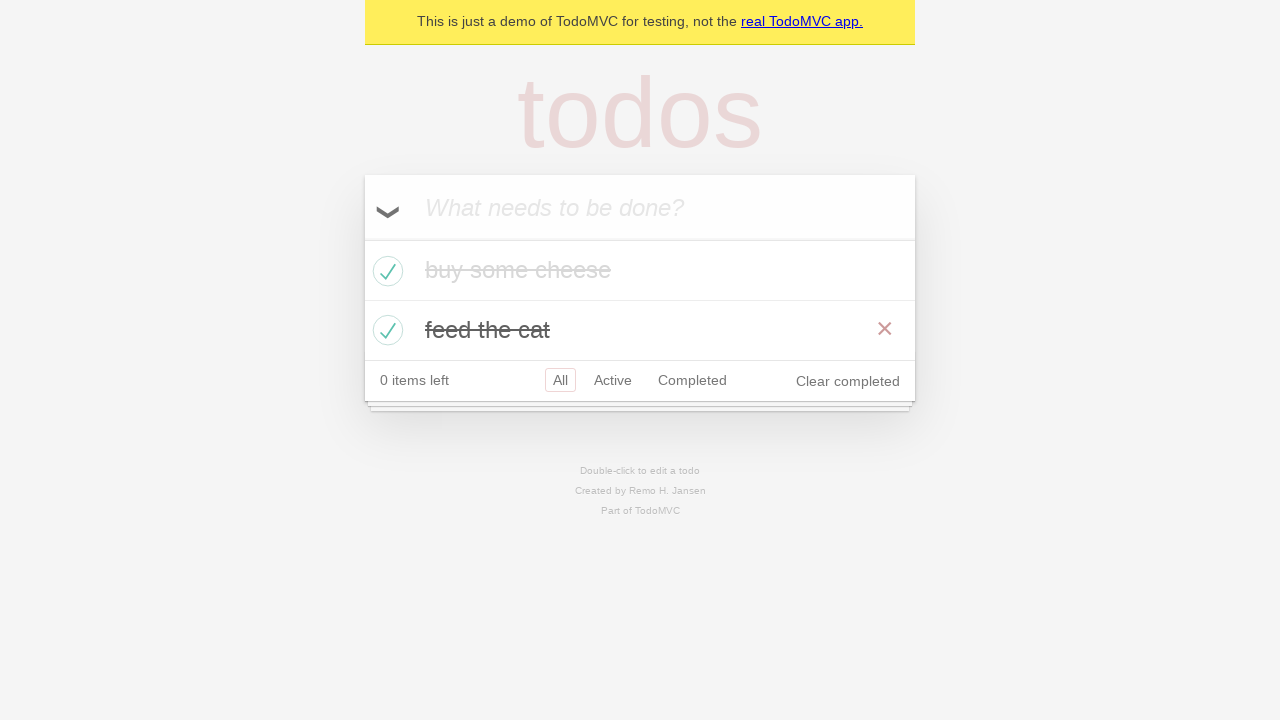

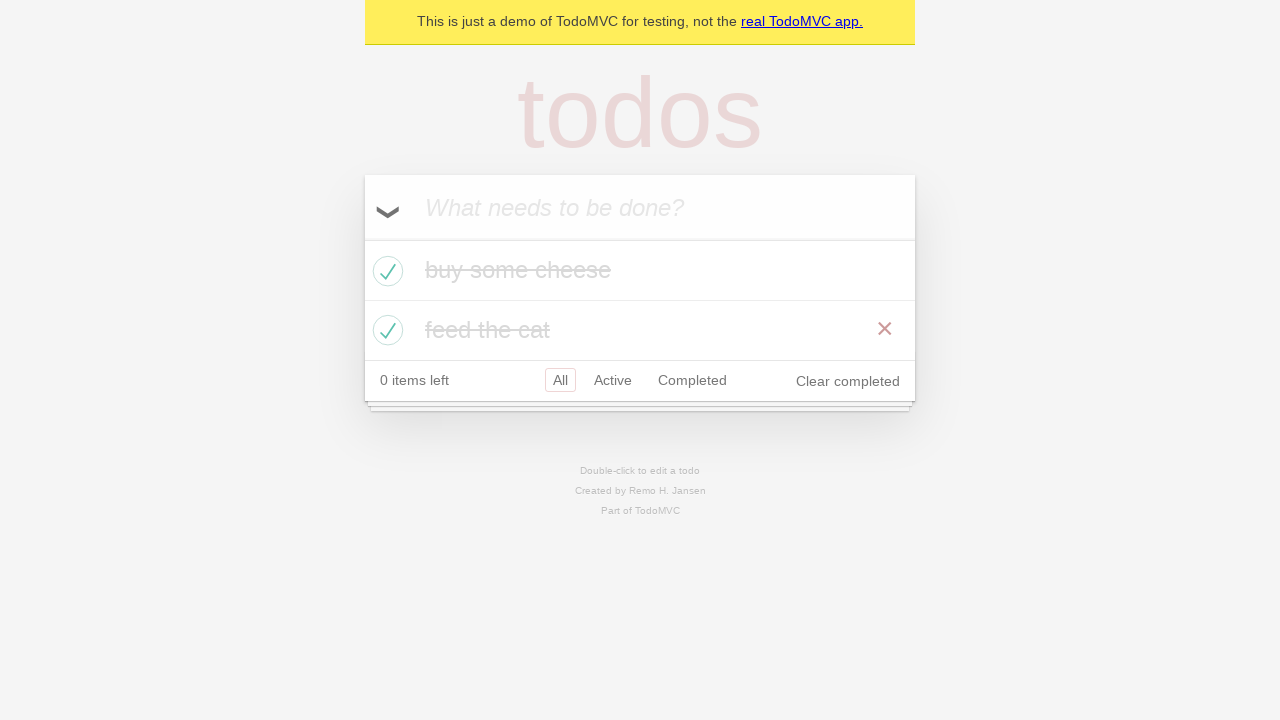